Navigates to W3Schools HTML tables tutorial page and locates a specific table row containing "Island Trading" text

Starting URL: https://www.w3schools.com/html/html_tables.asp

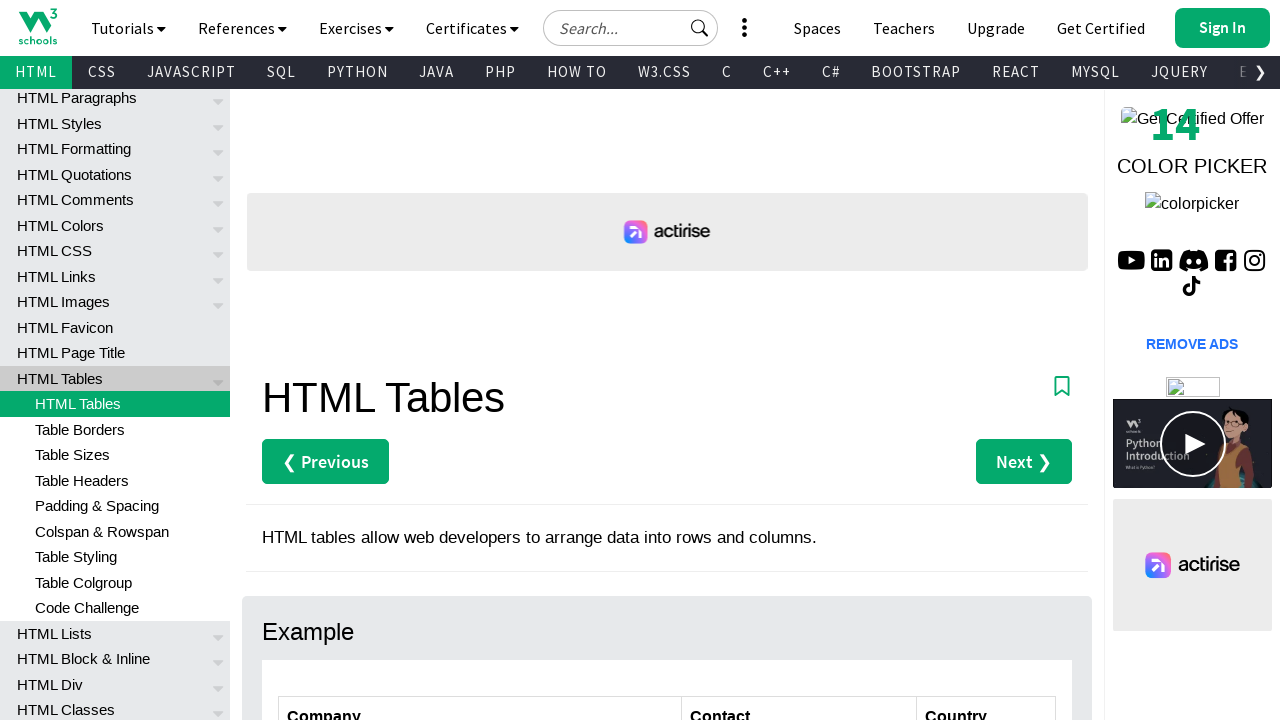

Navigated to W3Schools HTML tables tutorial page
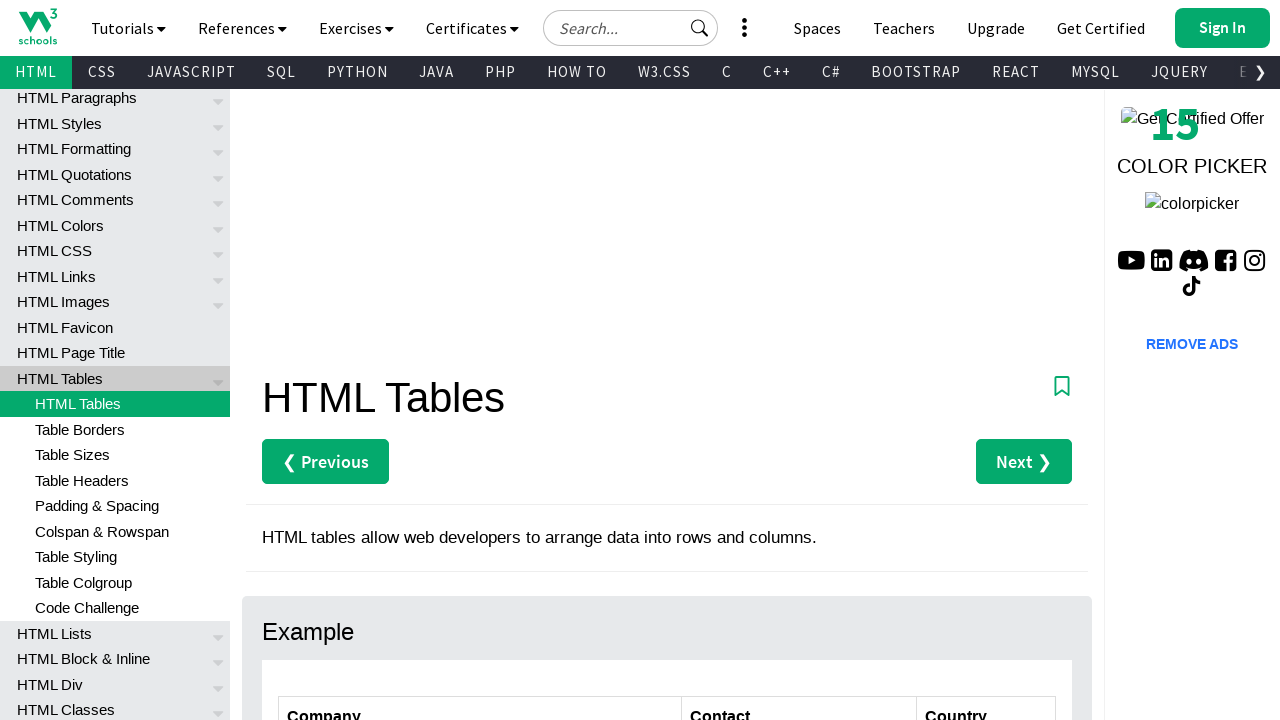

Located table row containing 'Island Trading' text
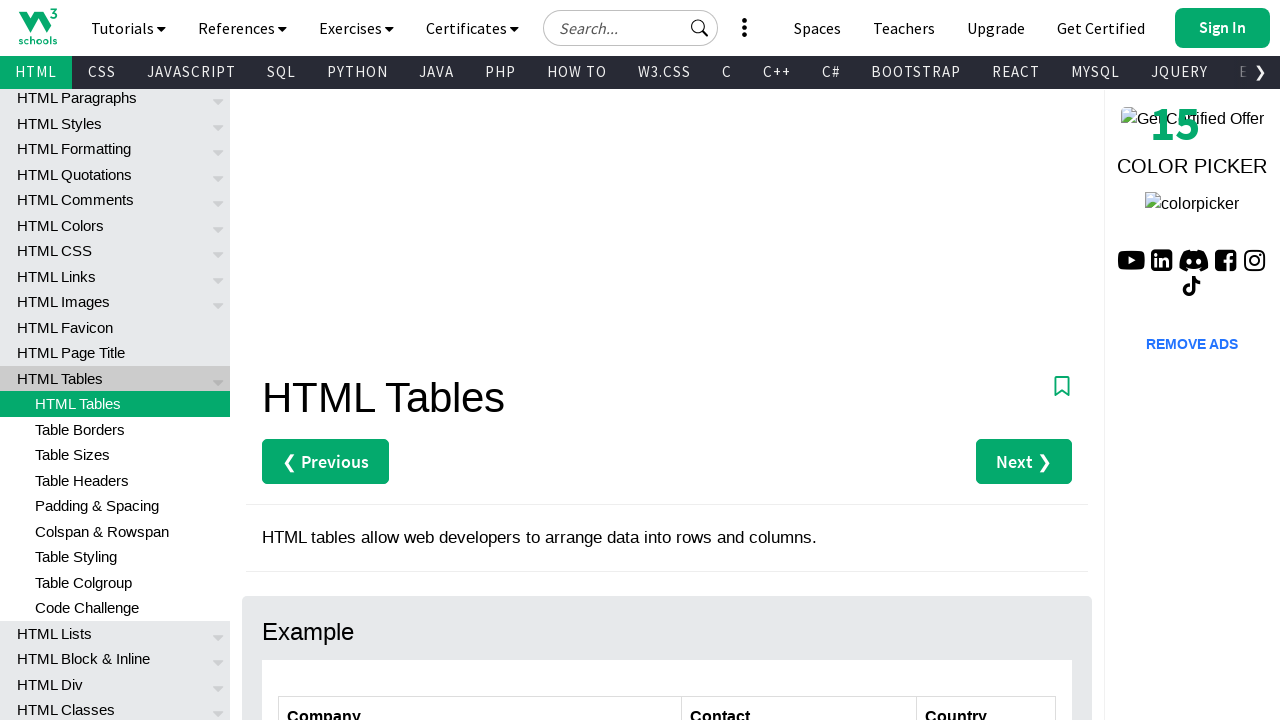

Waited for Island Trading row to become visible
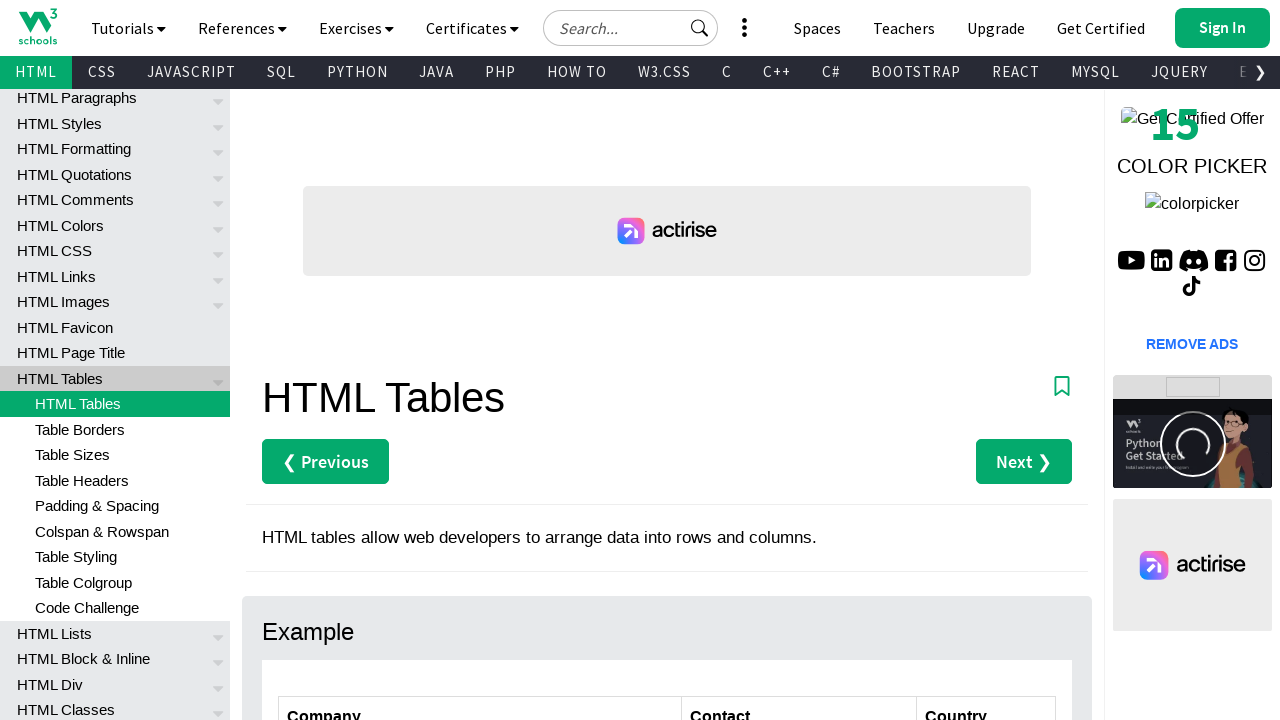

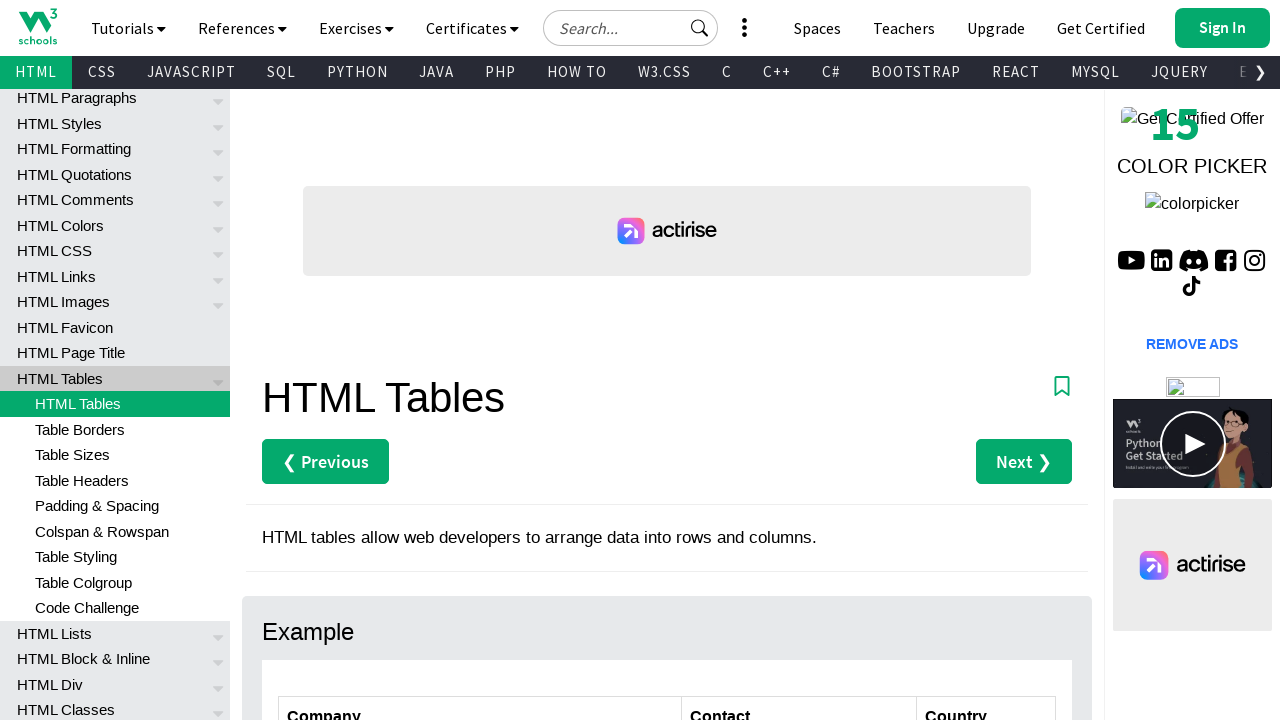